Sets browser window size and validates that the page title is present in the page source

Starting URL: https://www.godaddy.com/

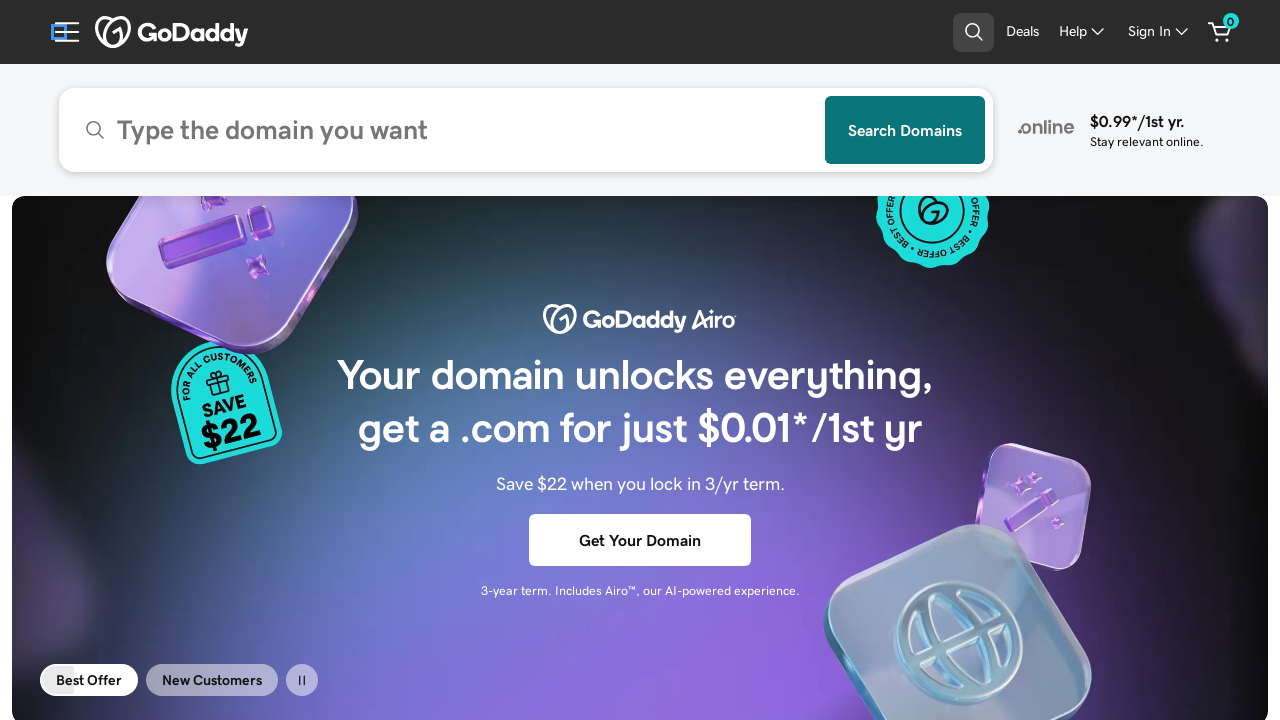

Set browser window size to 1000x1000
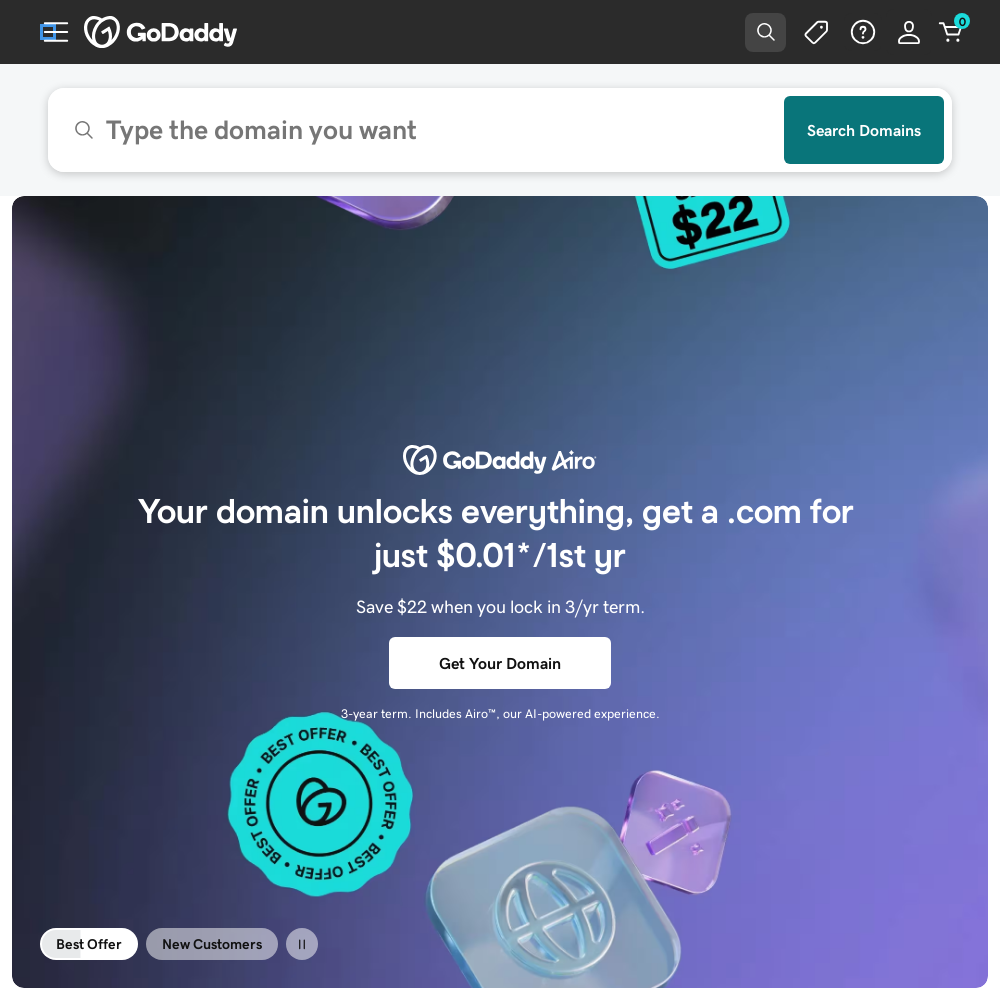

Waited for page to load (domcontentloaded)
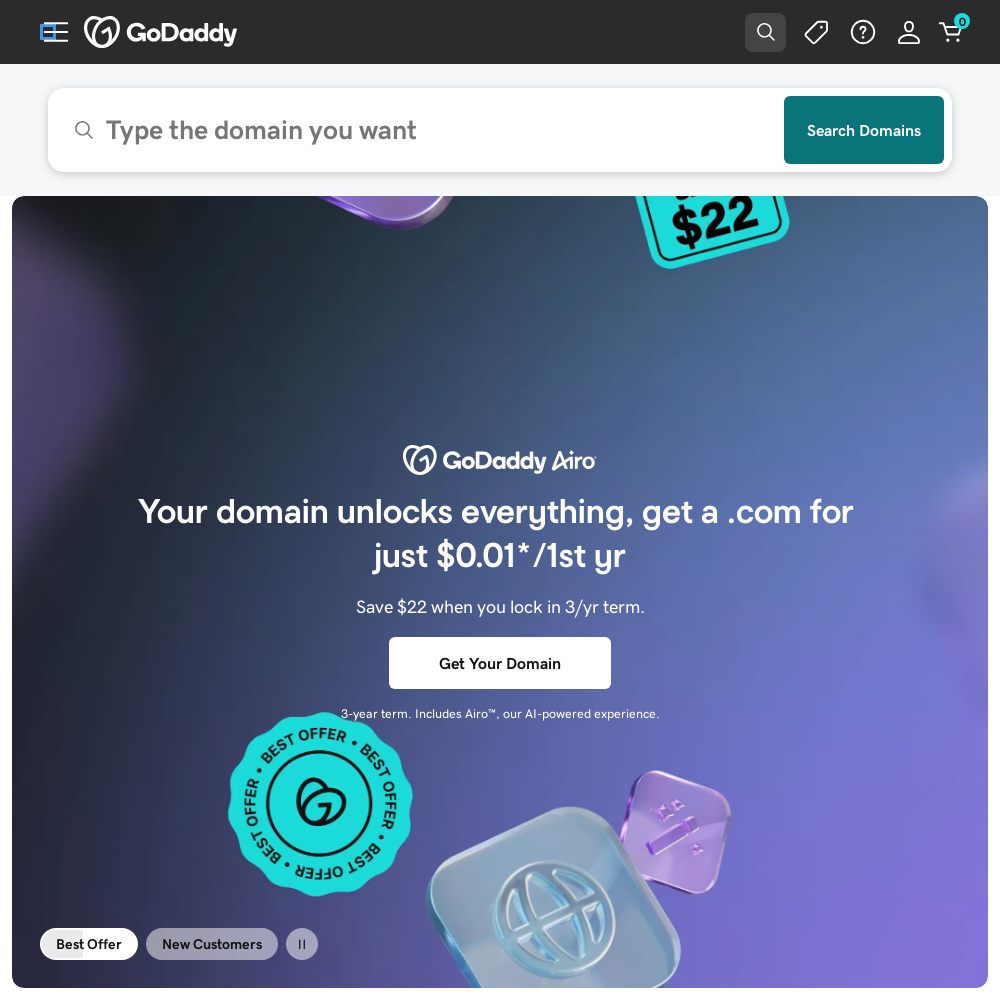

Retrieved page source content
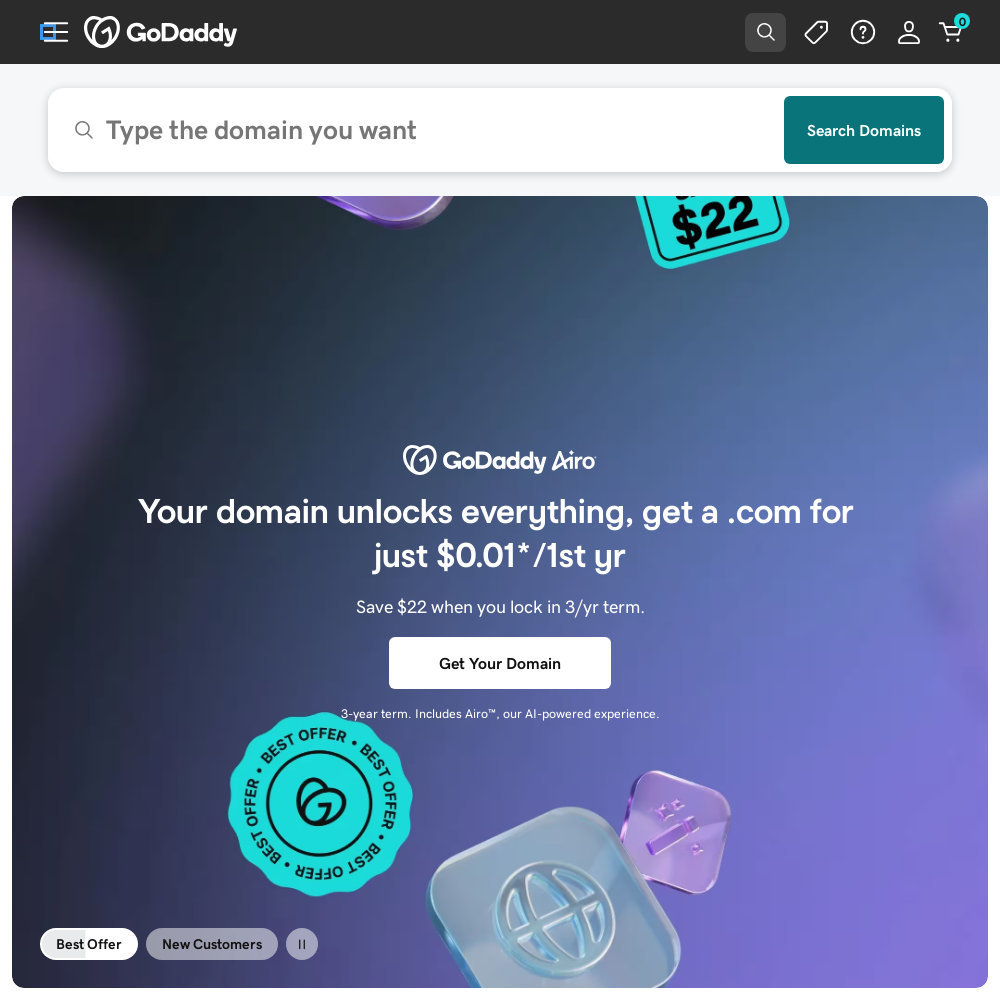

Validated that 'GoDaddy' page title is present in page source
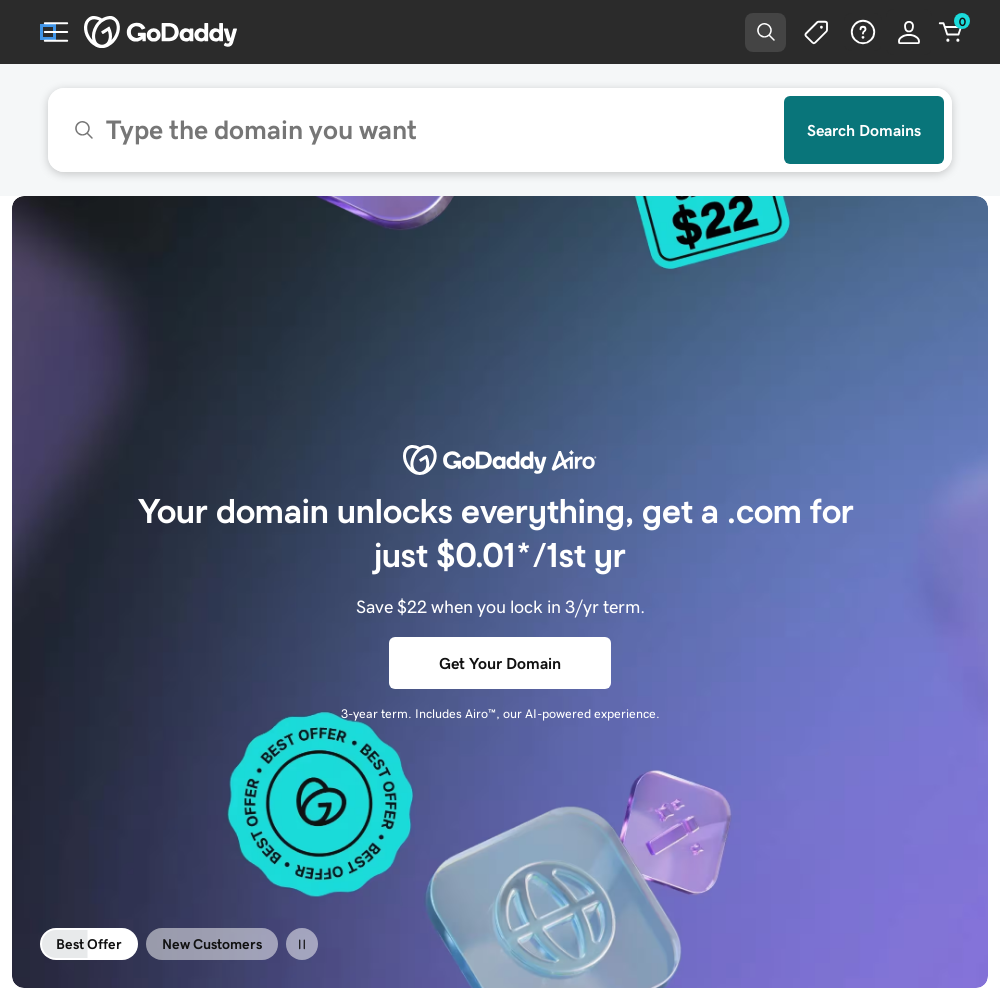

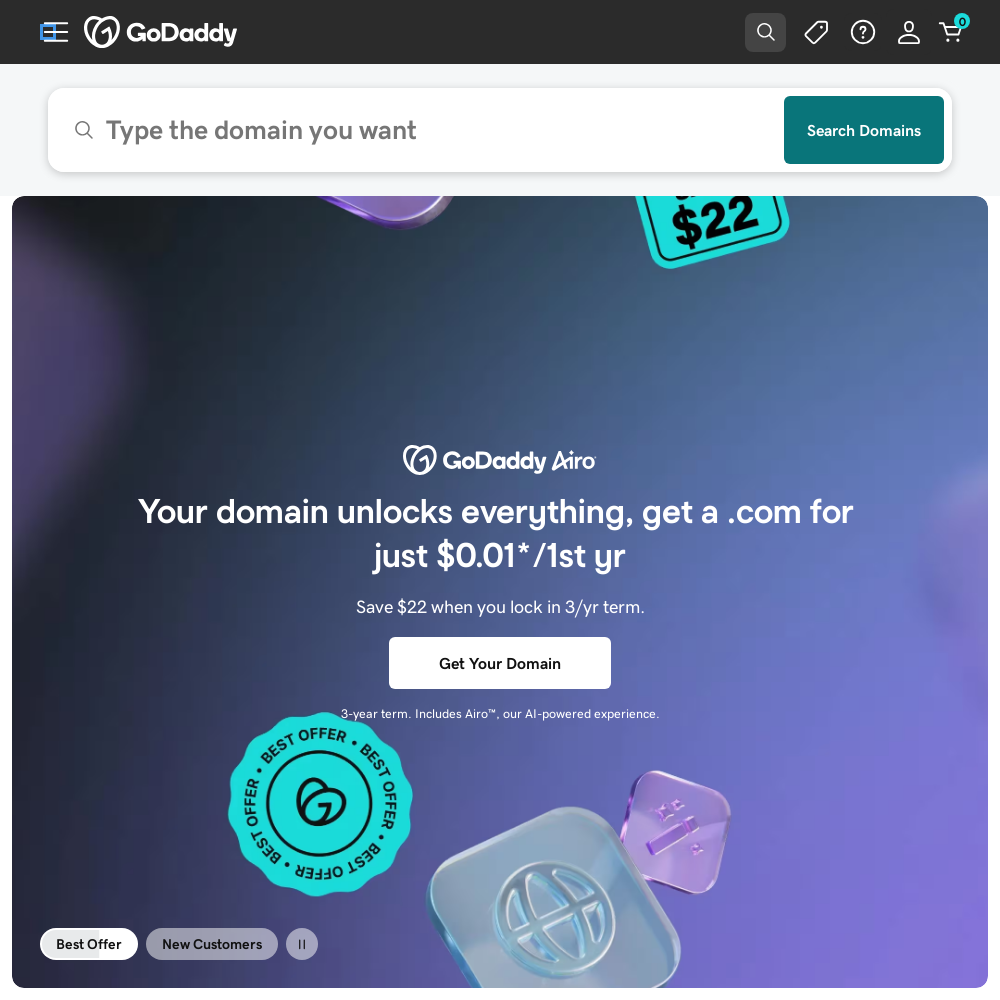